Solves a math problem on a form by reading a value, calculating the result, filling the answer, checking checkboxes/radio buttons, and submitting

Starting URL: http://suninjuly.github.io/math.html

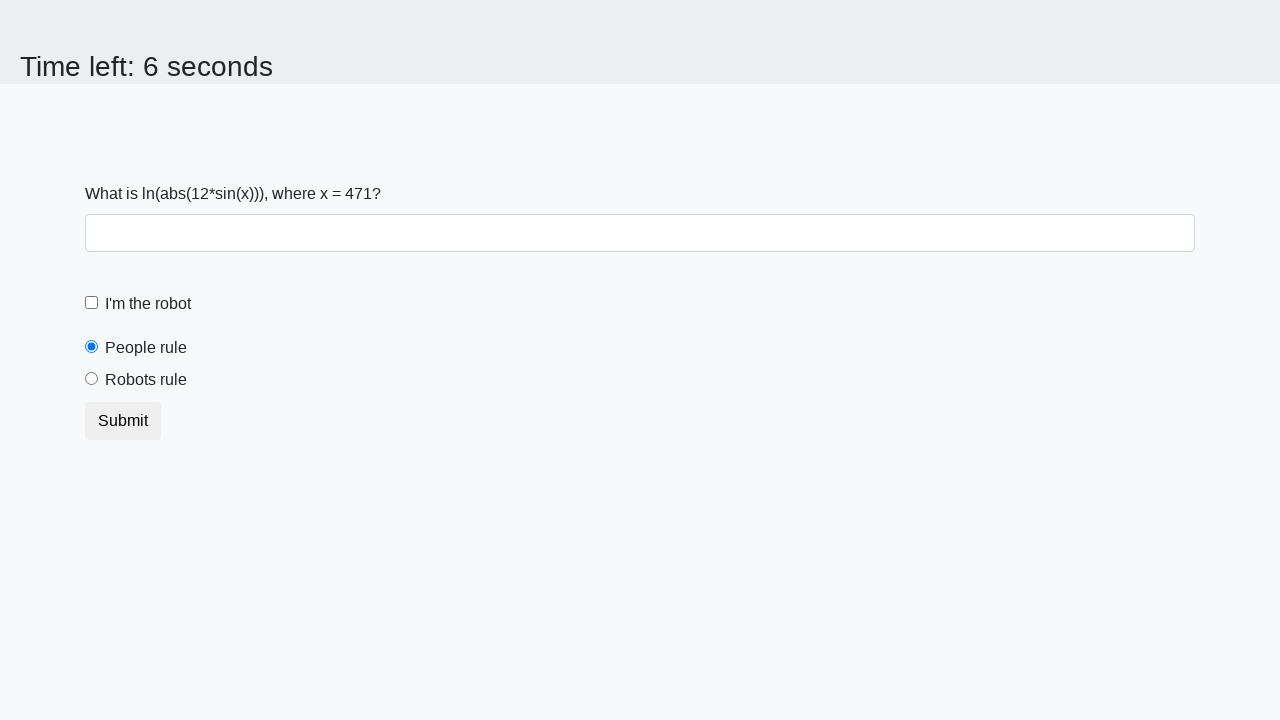

Retrieved x value from page element
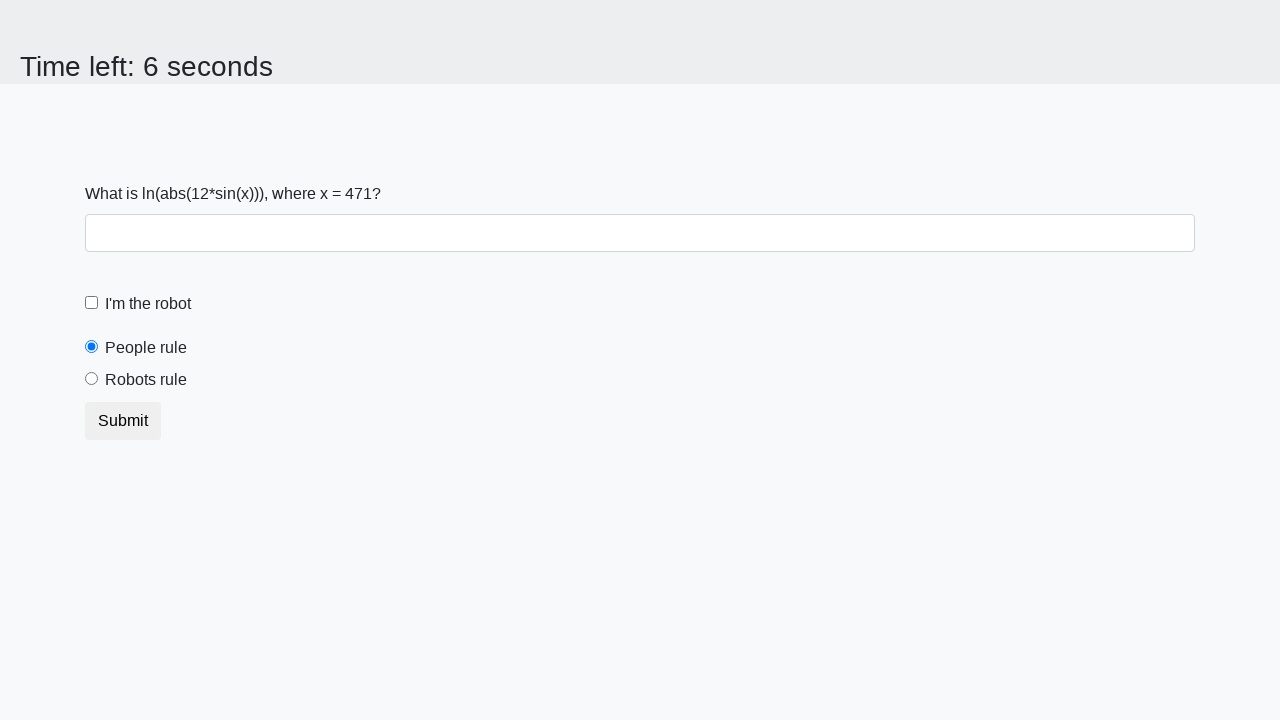

Calculated answer using math formula: 1.0436580073053303
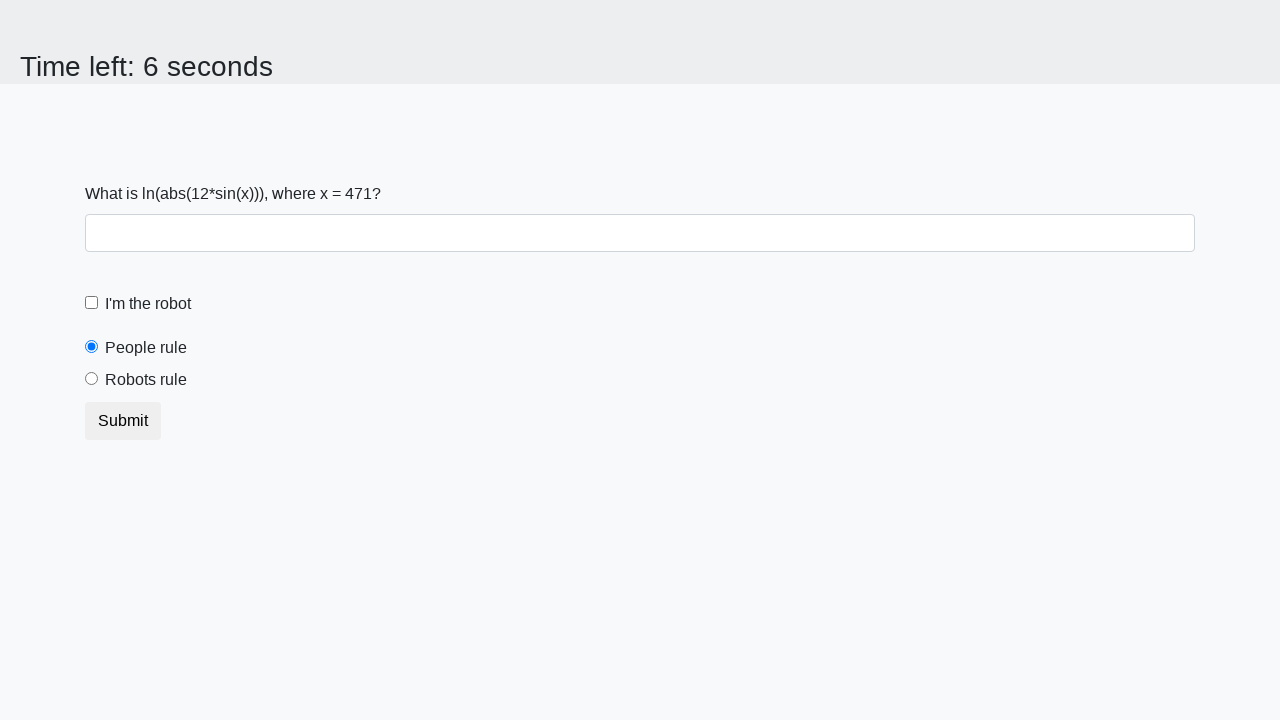

Filled answer field with calculated value on #answer
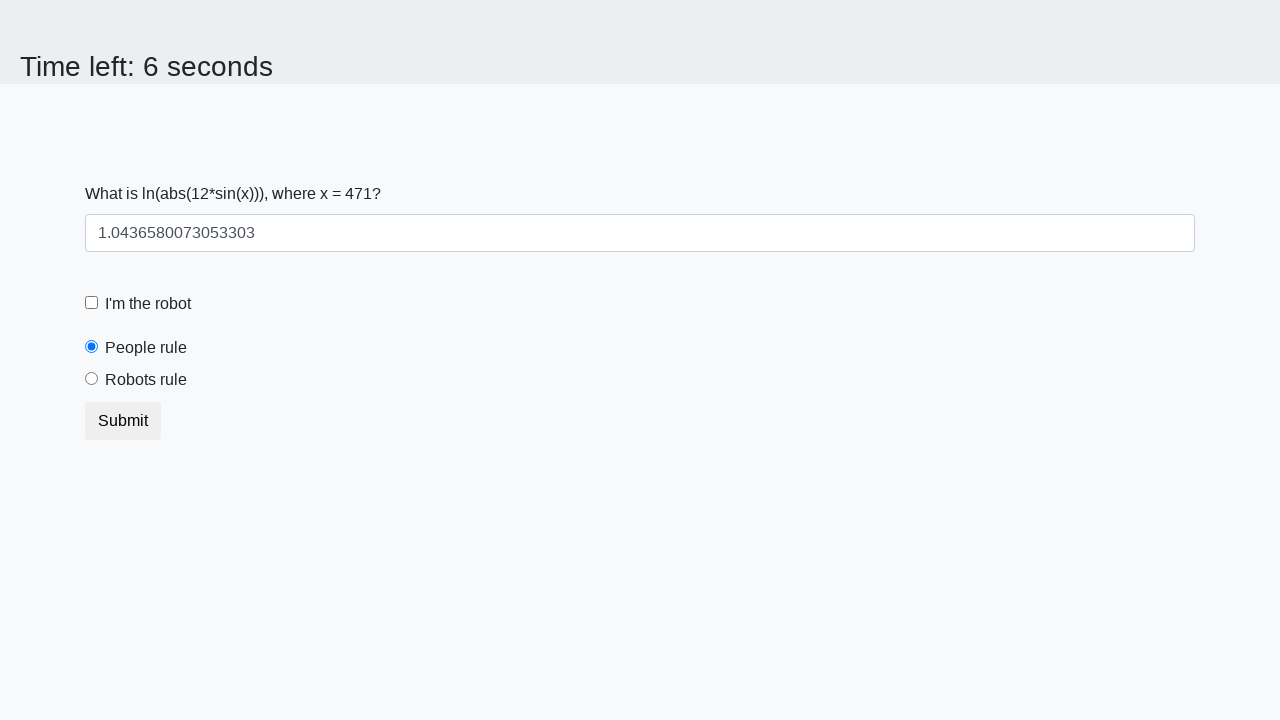

Checked the robot checkbox at (92, 303) on #robotCheckbox
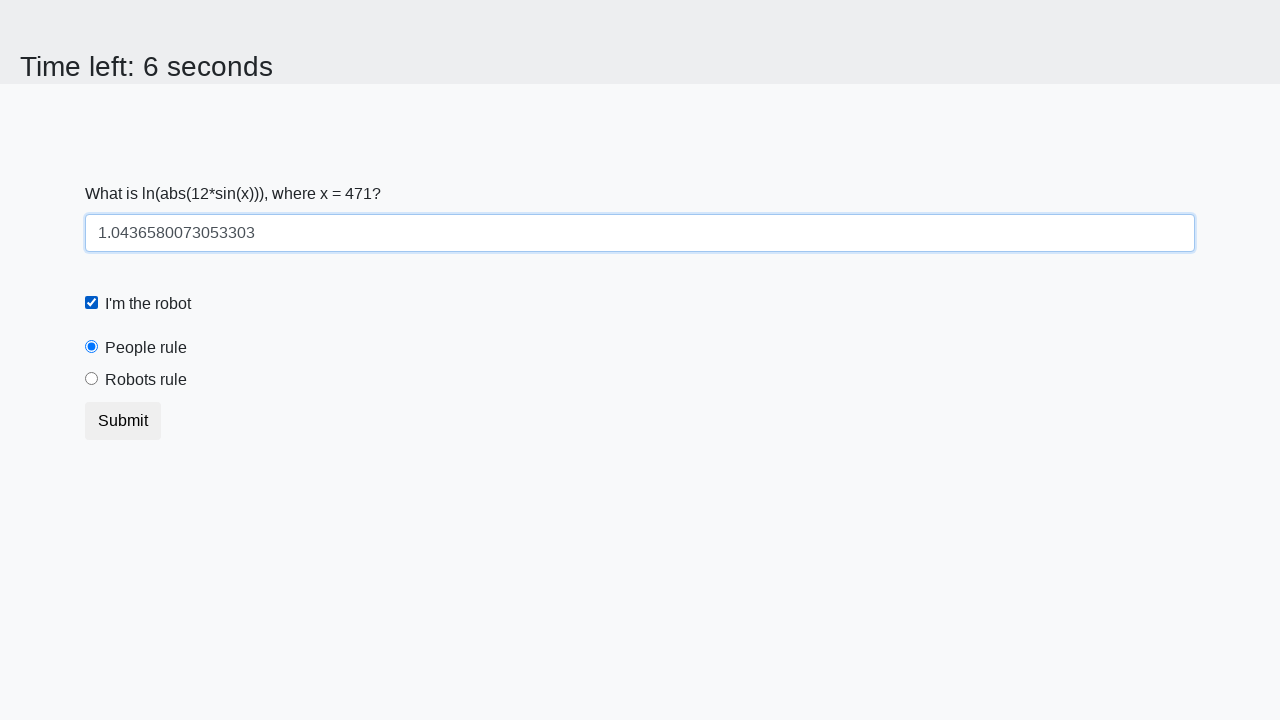

Selected the robots rule radio button at (92, 379) on #robotsRule
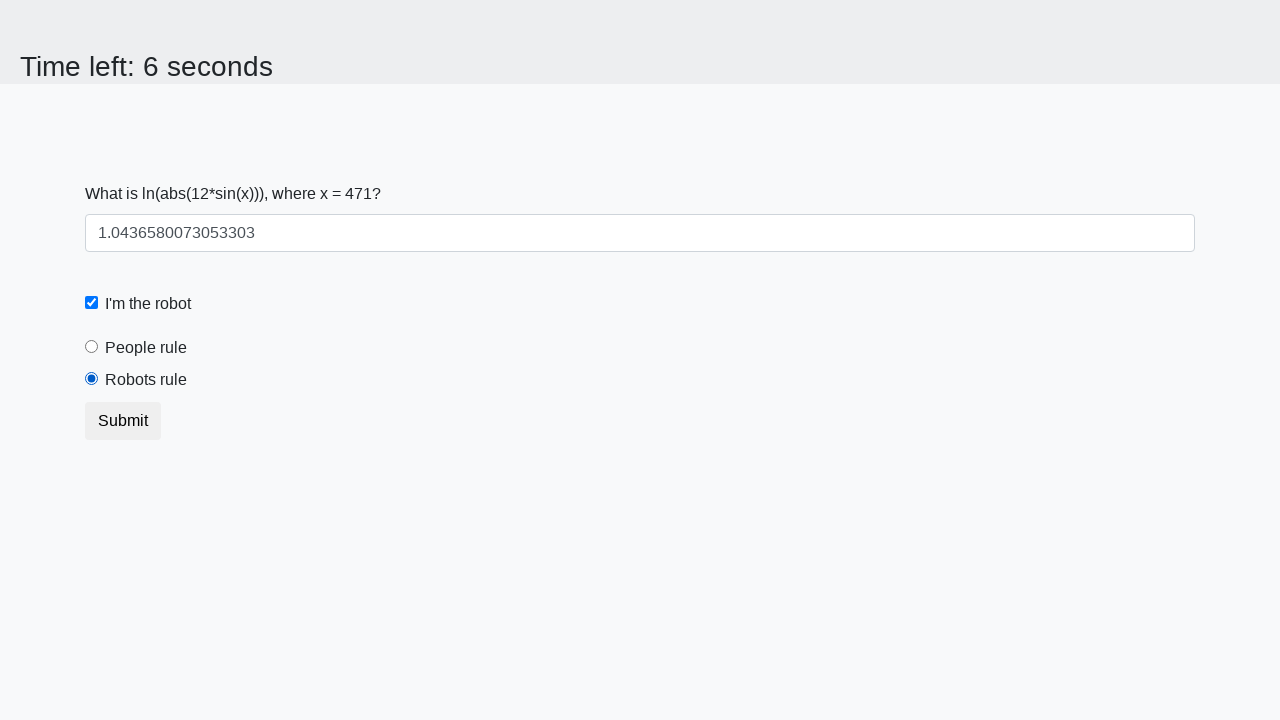

Clicked submit button at (123, 421) on .btn
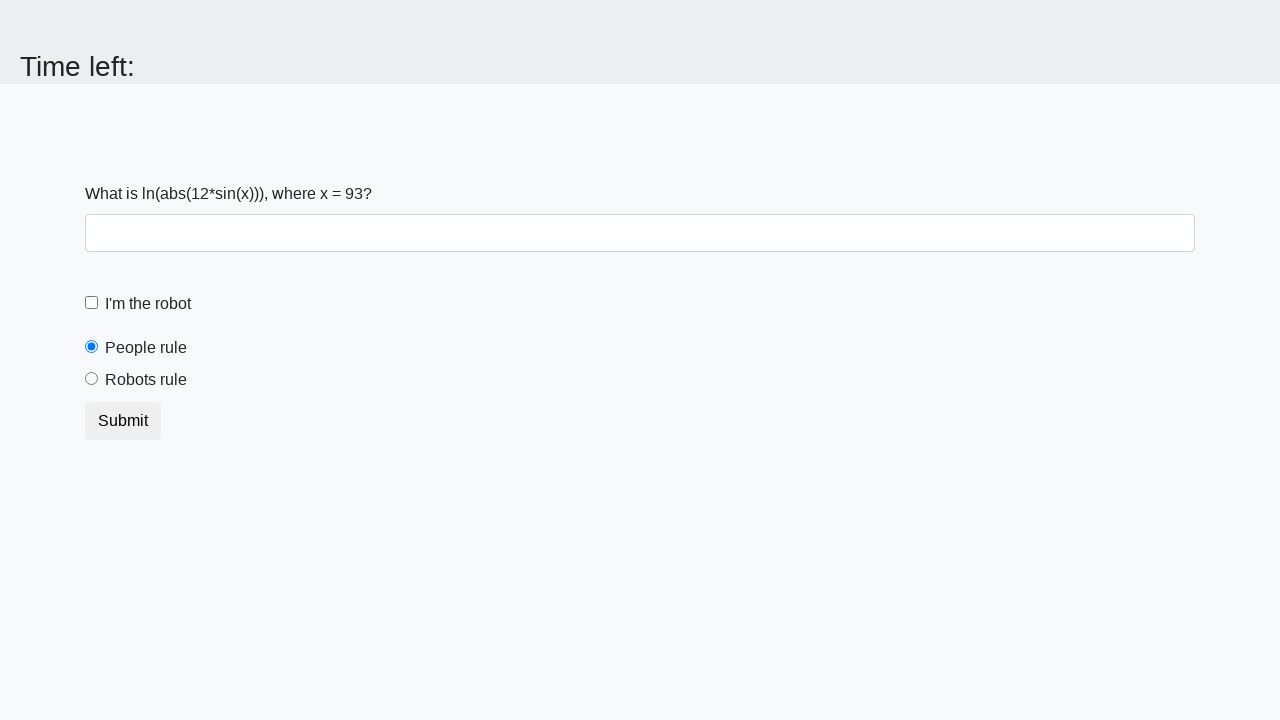

Waited 1 second for result page to load
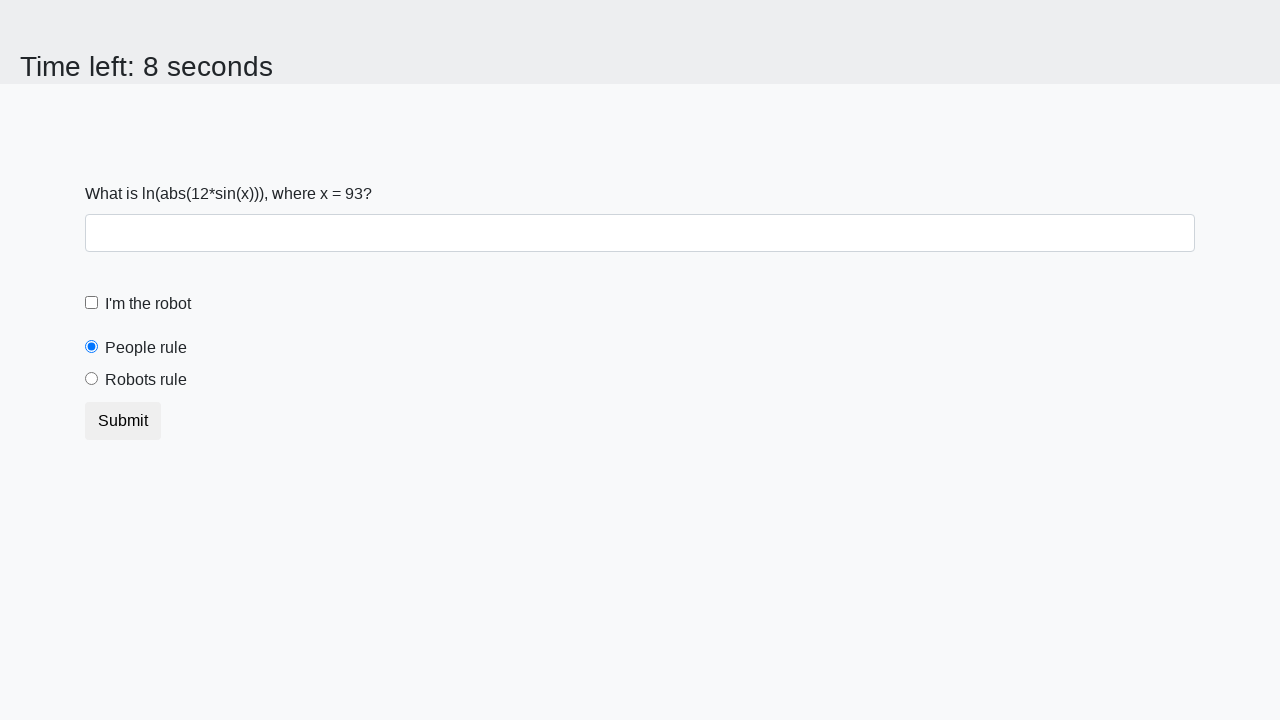

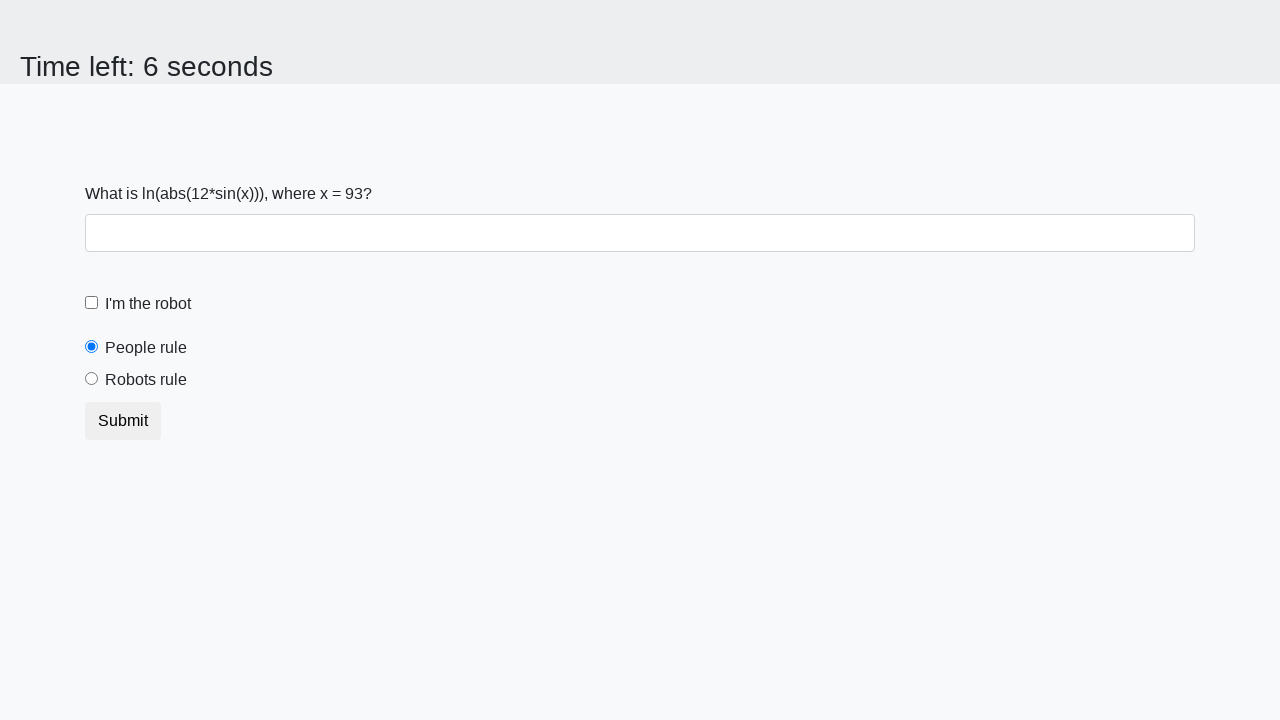